Tests navigation on WeChat Work homepage by clicking on a navigation link in the top section of the page.

Starting URL: https://work.weixin.qq.com/

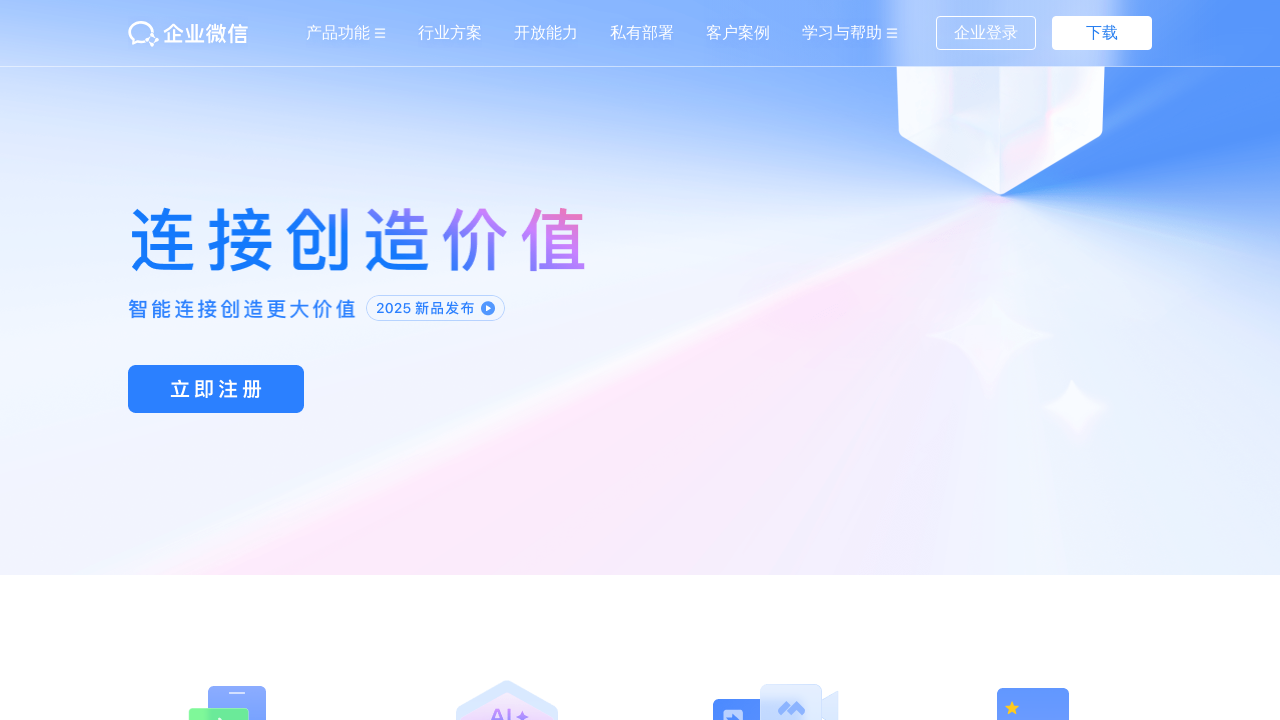

Navigated to WeChat Work homepage
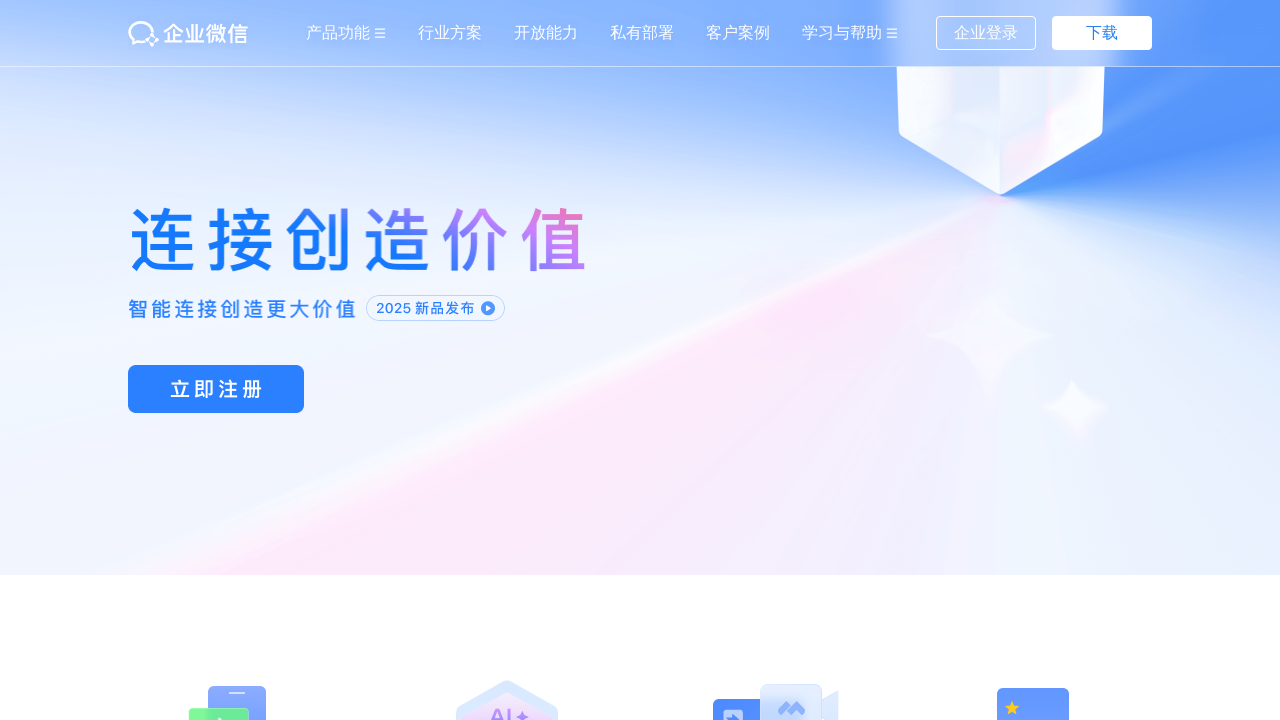

Clicked navigation link in top section of homepage at (986, 33) on xpath=//*[@id='indexTop']/div[2]/aside/a[1]
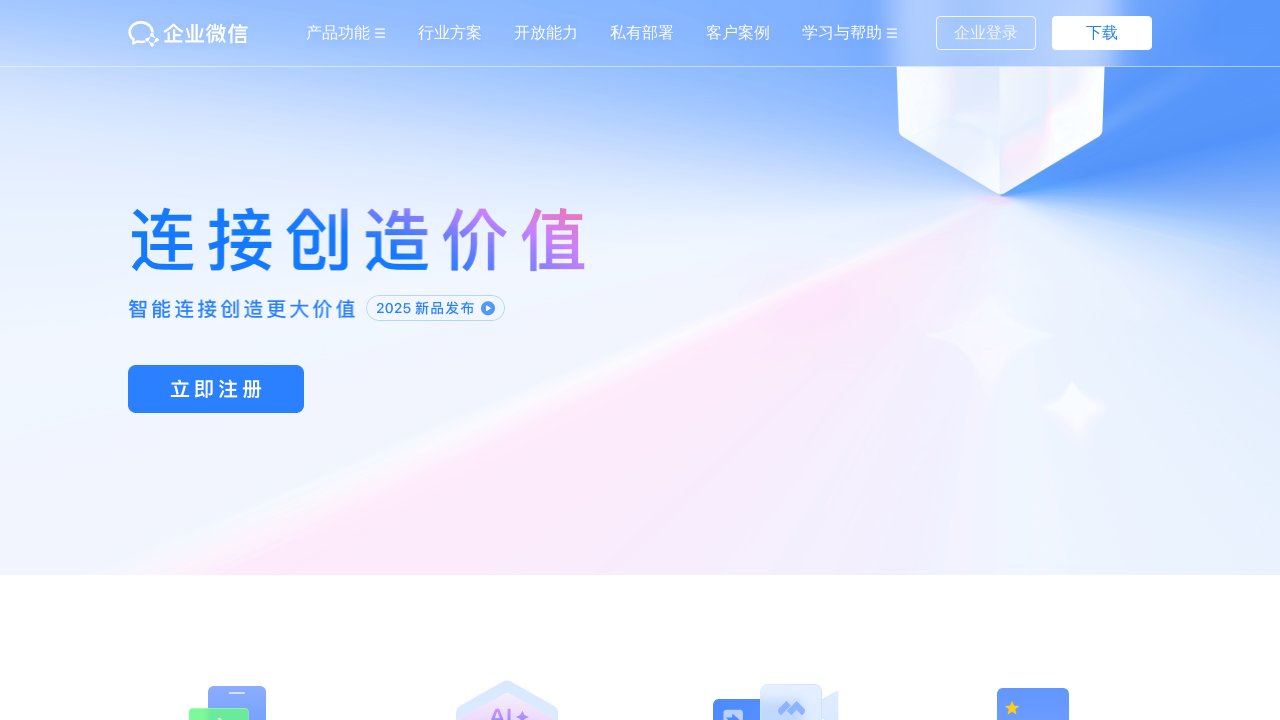

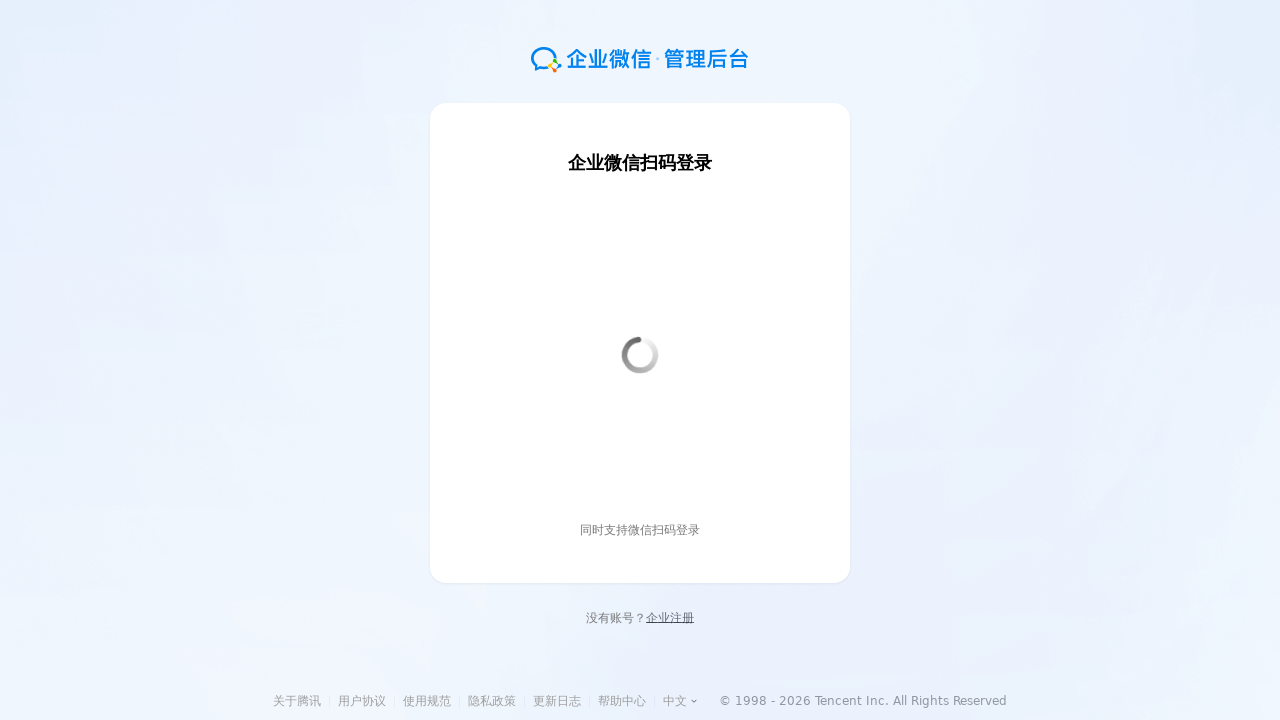